Tests multiple window handling by navigating to Gmail, clicking the Privacy link which opens a new window, then switching to that window and clicking Terms of Service link.

Starting URL: http://gmail.com

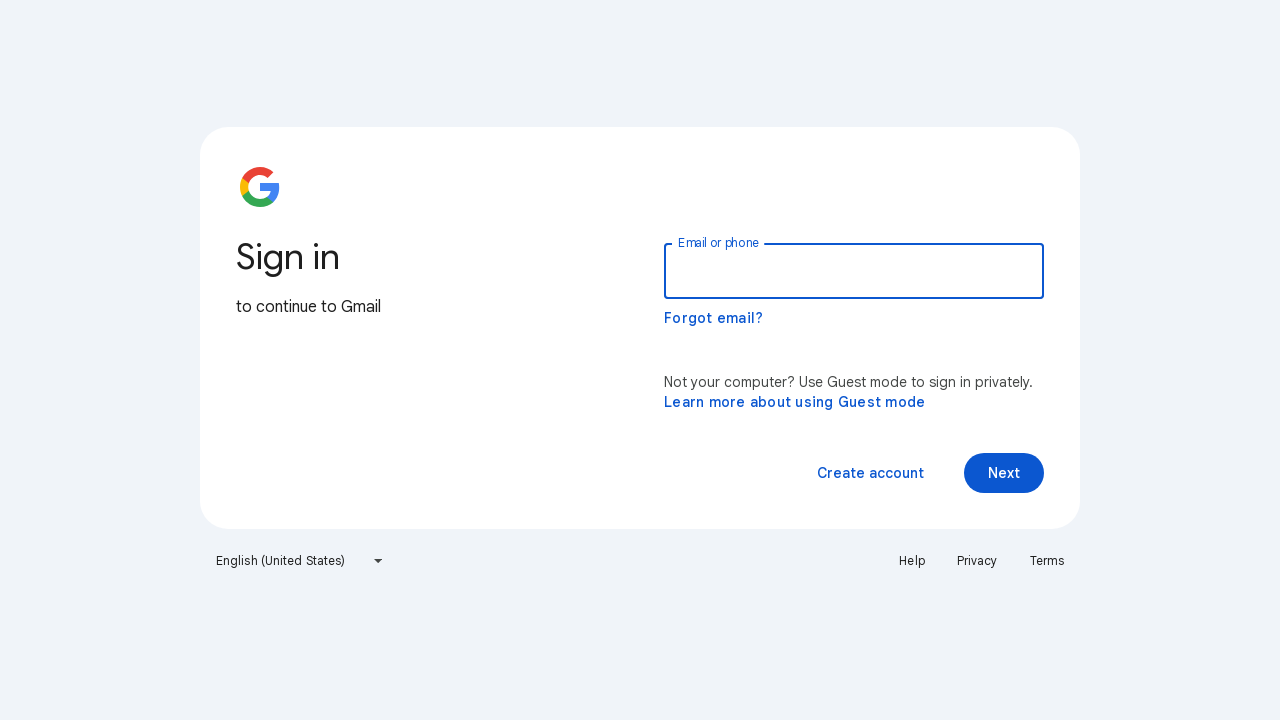

Navigated to Gmail homepage
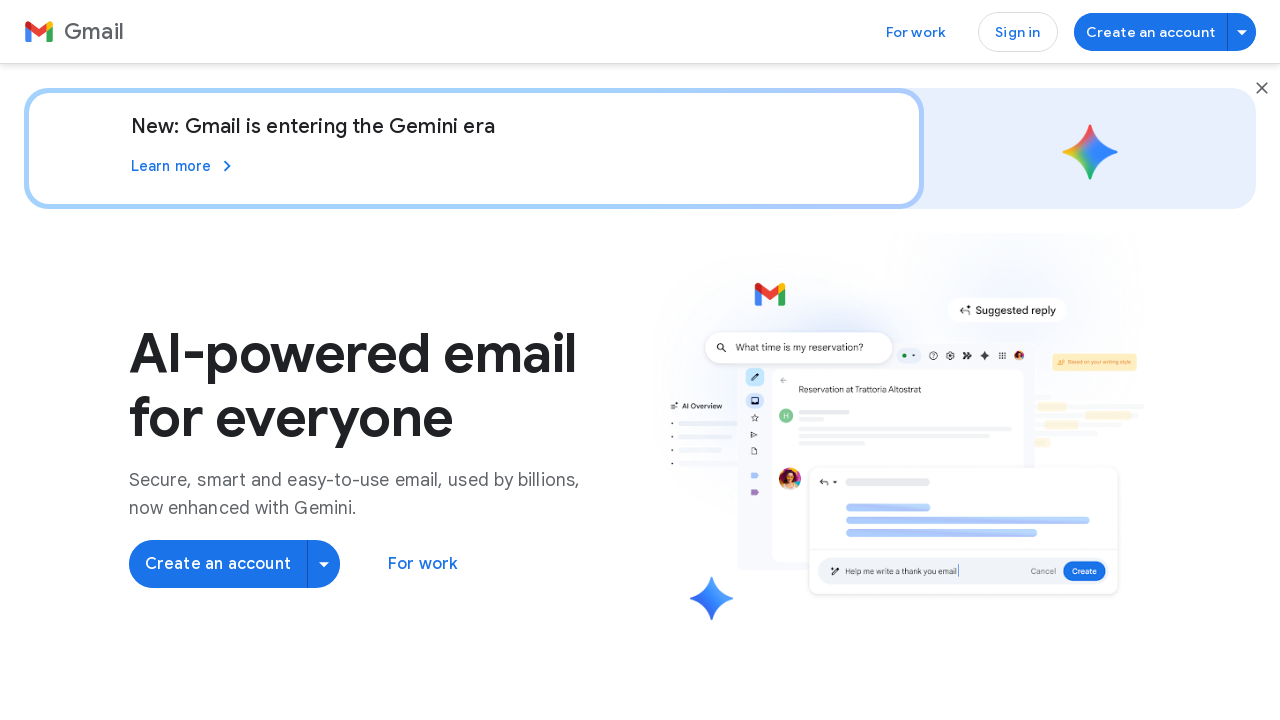

Clicked Privacy link, new window opened at (210, 631) on text=Privacy
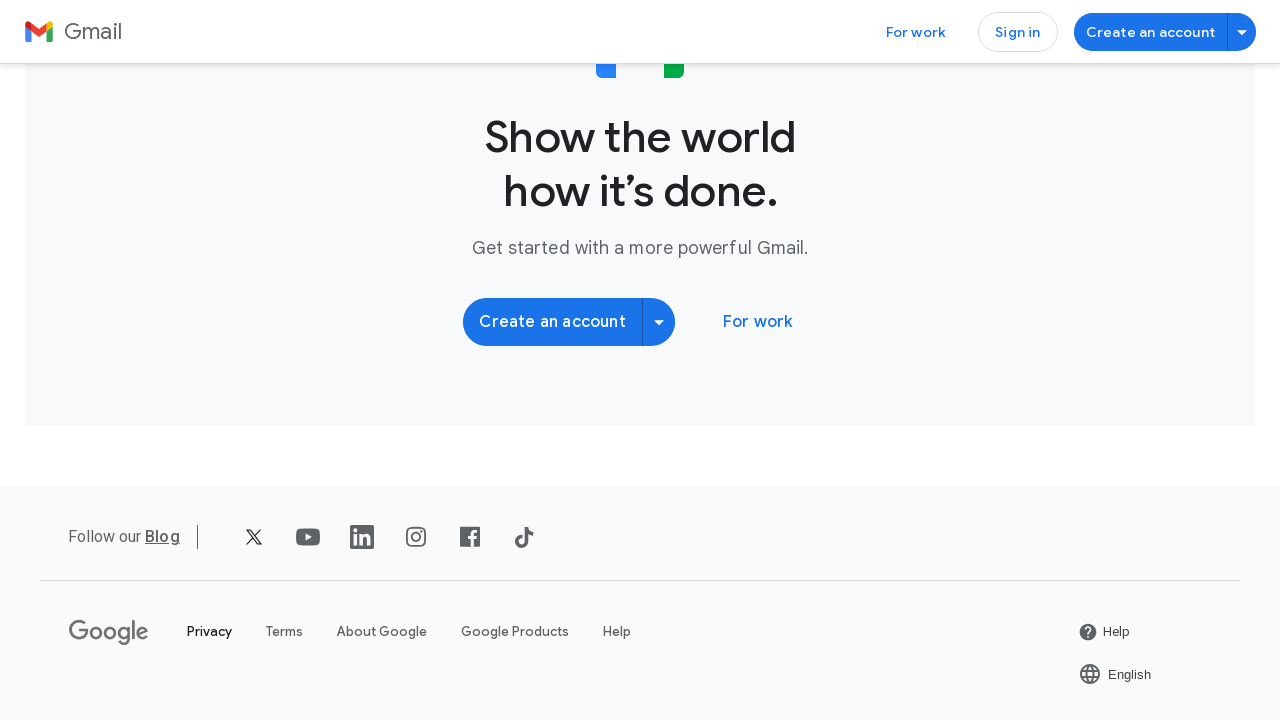

Switched to new Privacy window
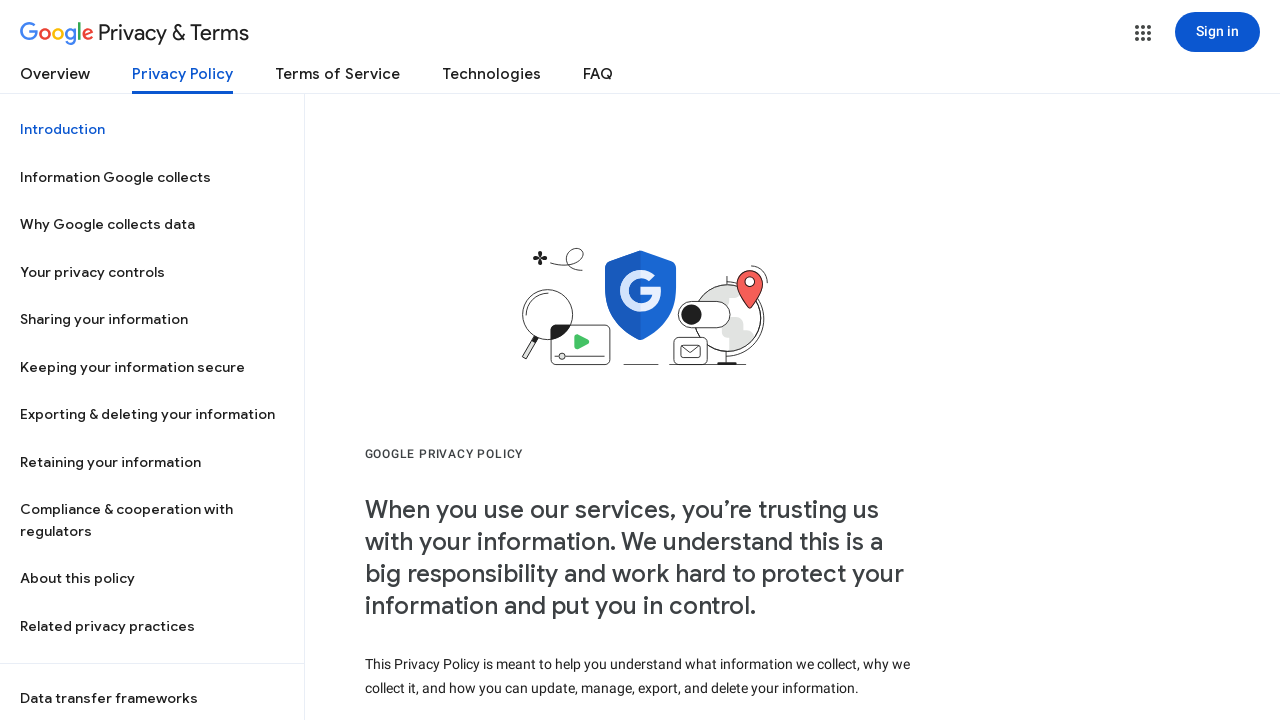

Privacy page loaded successfully
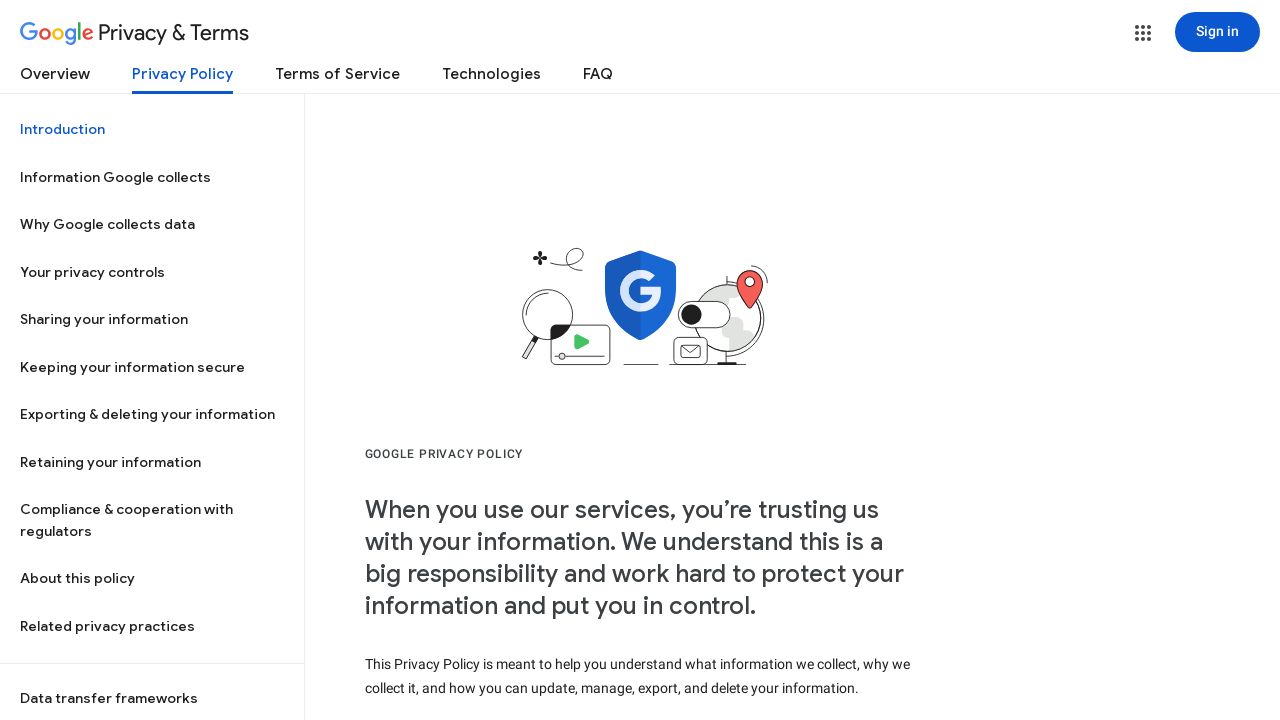

Clicked Terms of Service link on Privacy page at (338, 78) on text=Terms of Service
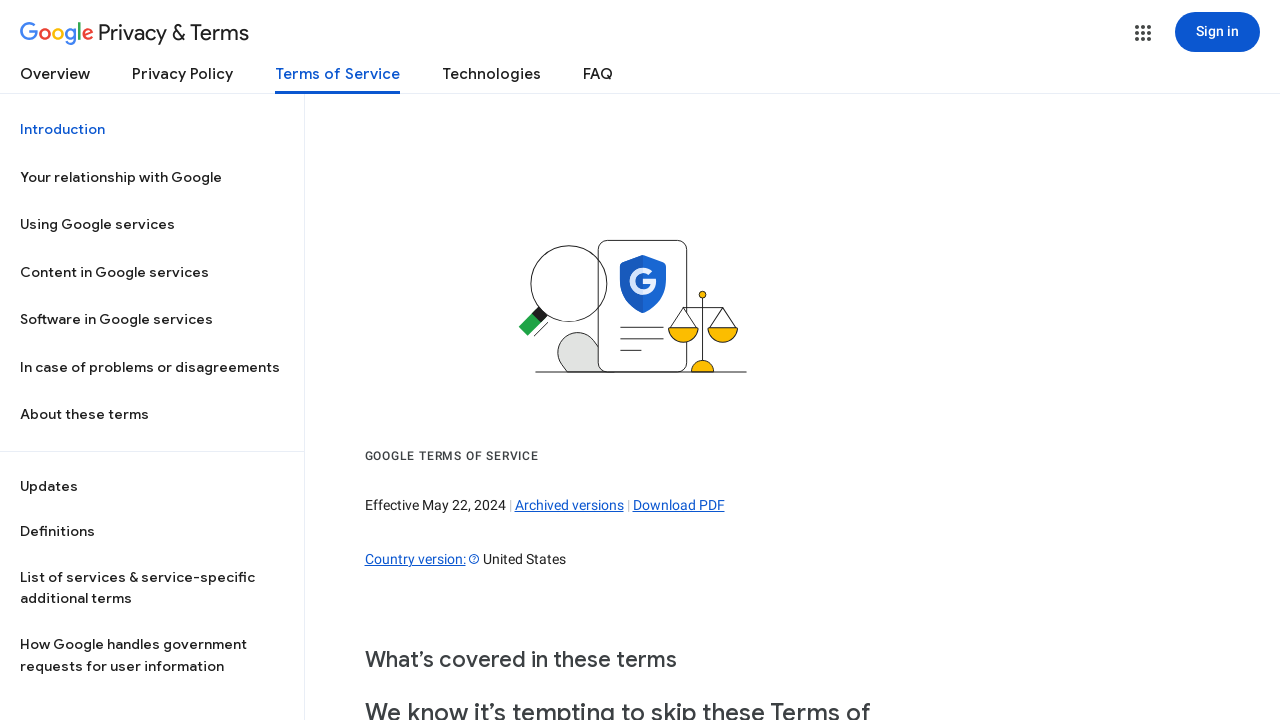

Terms of Service page loaded successfully
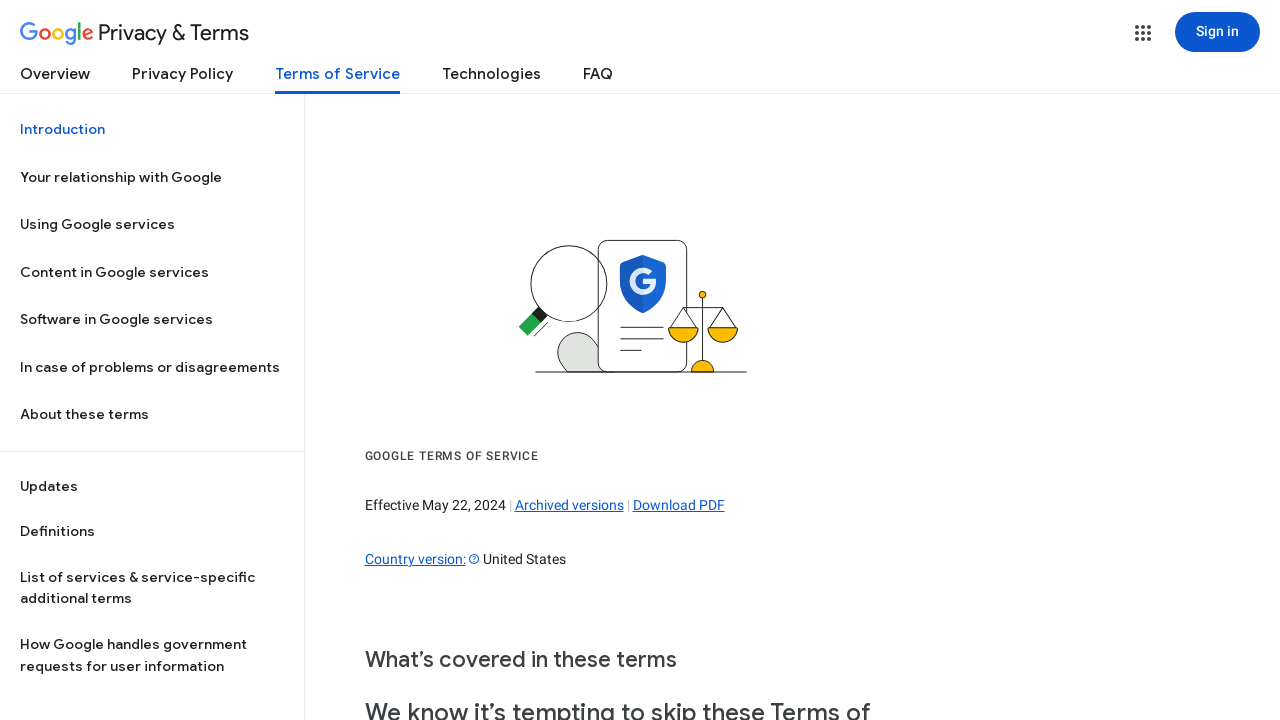

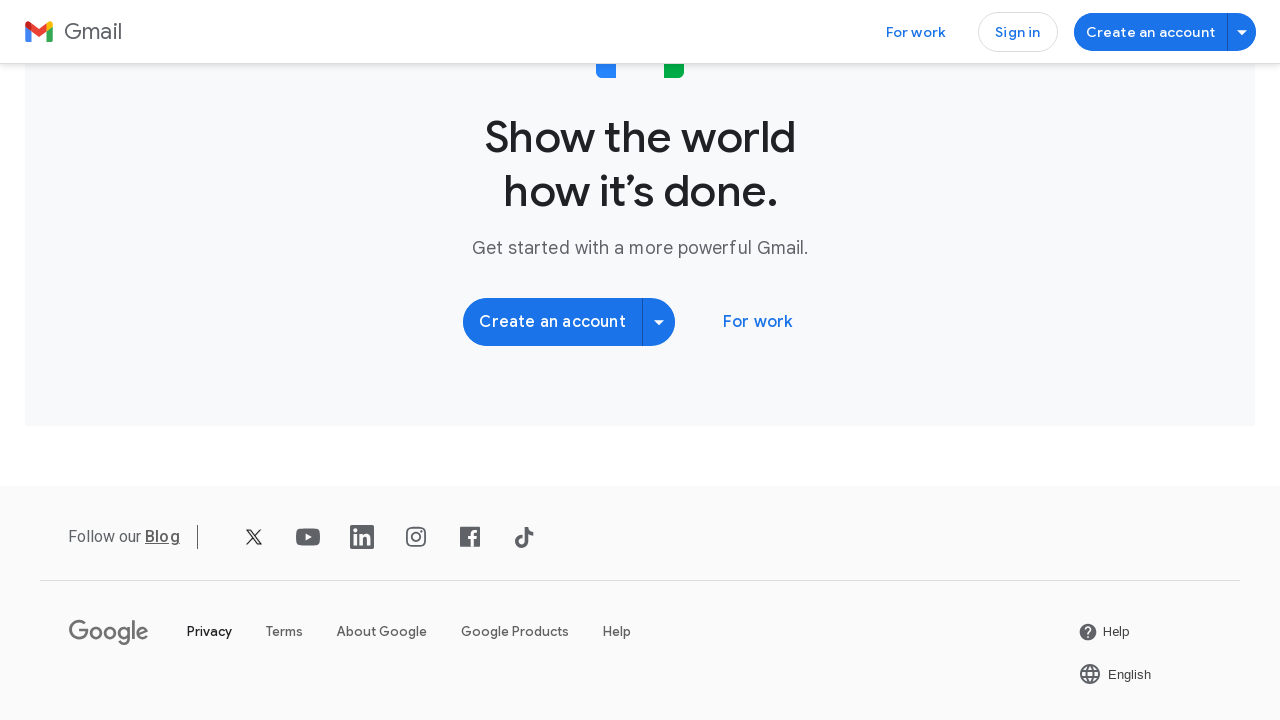